Tests JavaScript alert handling by navigating to W3Schools alert demo page, clicking a button to trigger an alert, and accepting the alert dialog

Starting URL: https://www.w3schools.com/jsref/tryit.asp?filename=tryjsref_alert

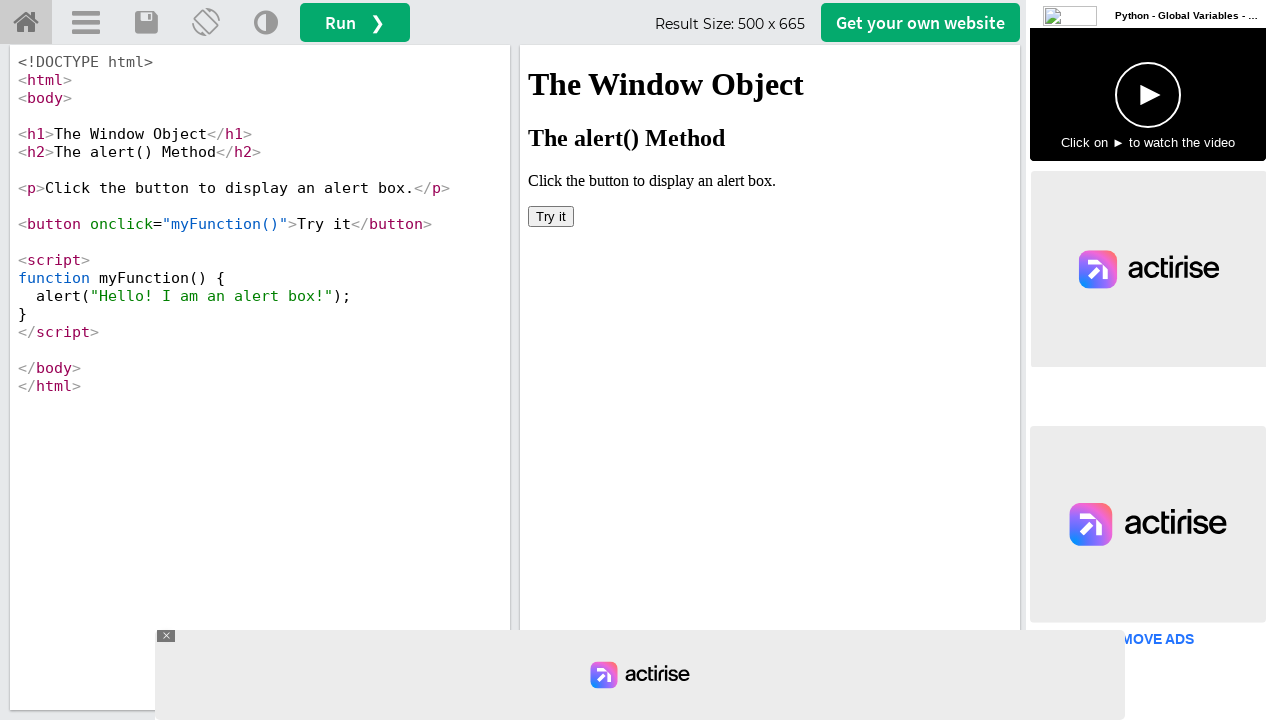

Located iframe containing the alert demo
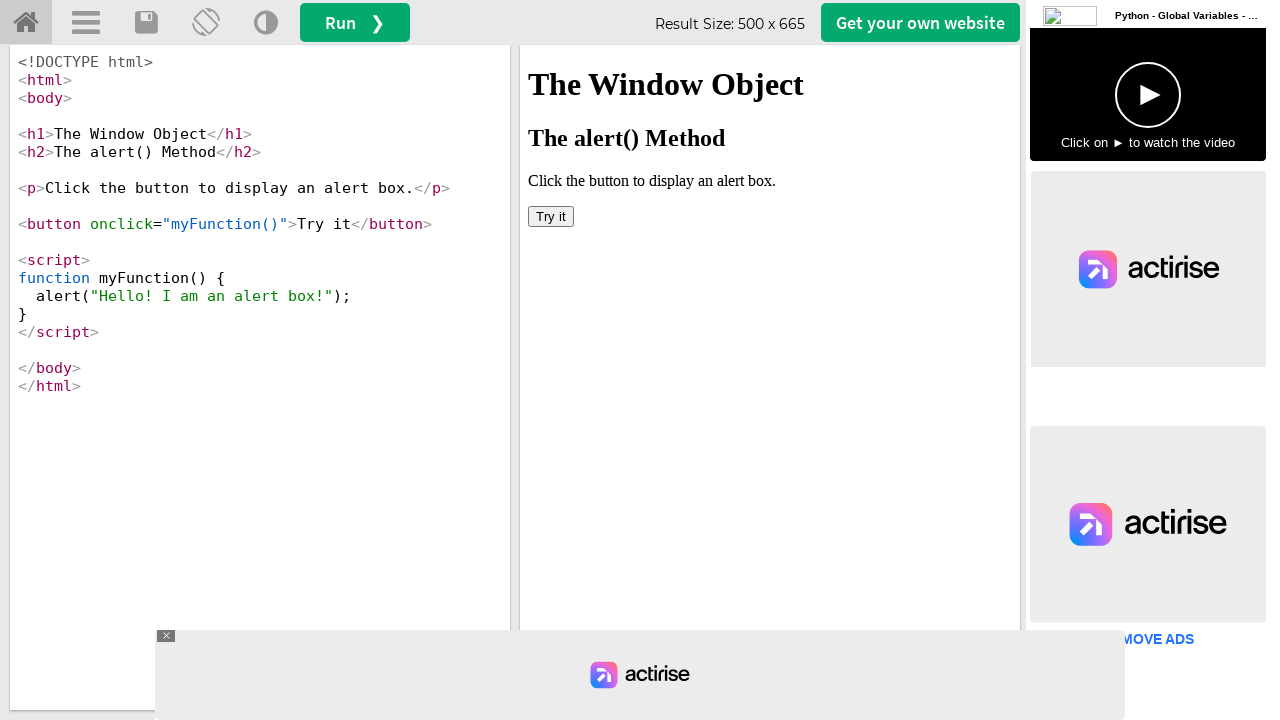

Clicked button to trigger alert dialog at (551, 216) on iframe[name='iframeResult'] >> internal:control=enter-frame >> xpath=//html/body
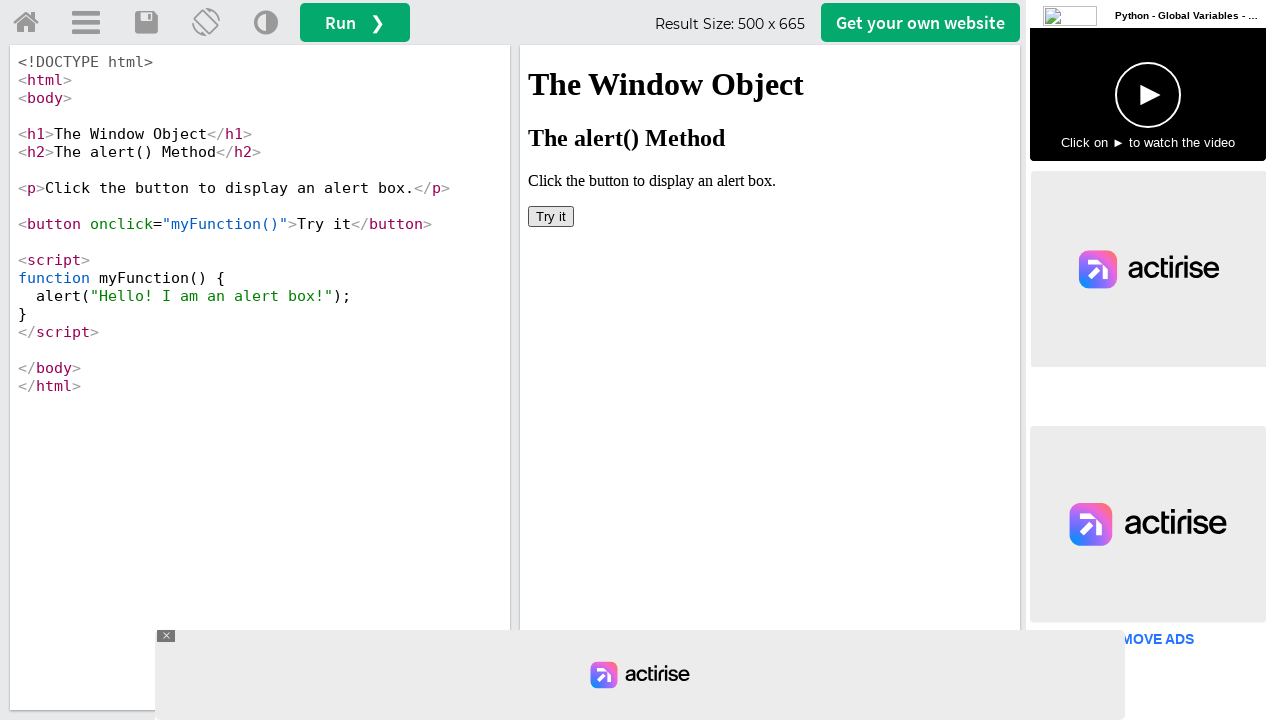

Set up dialog handler to accept alerts
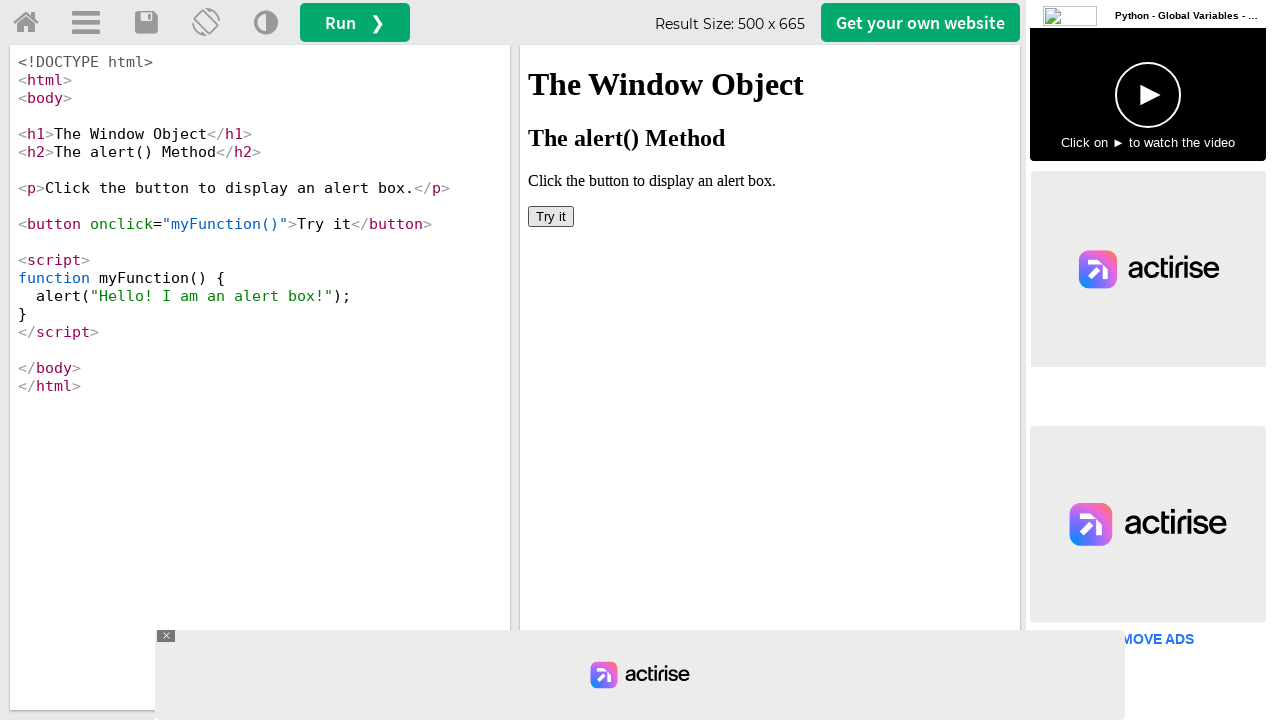

Clicked button again and accepted the alert dialog at (551, 216) on iframe[name='iframeResult'] >> internal:control=enter-frame >> xpath=//html/body
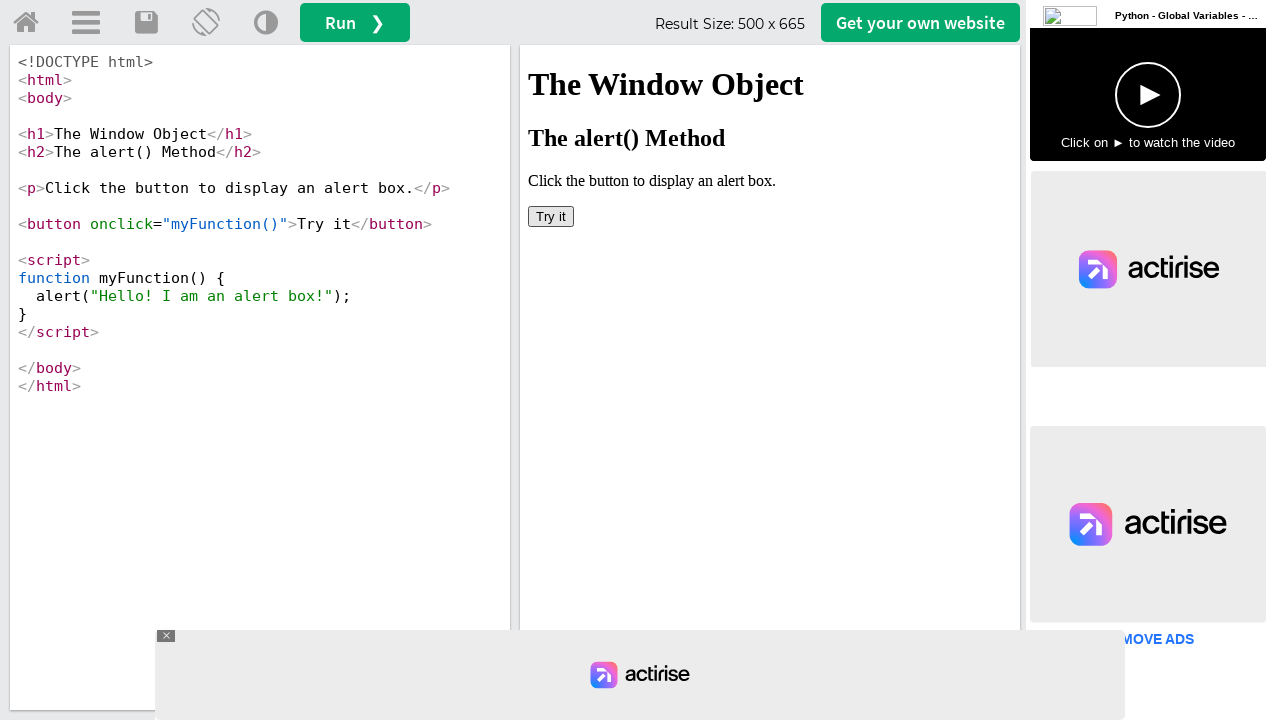

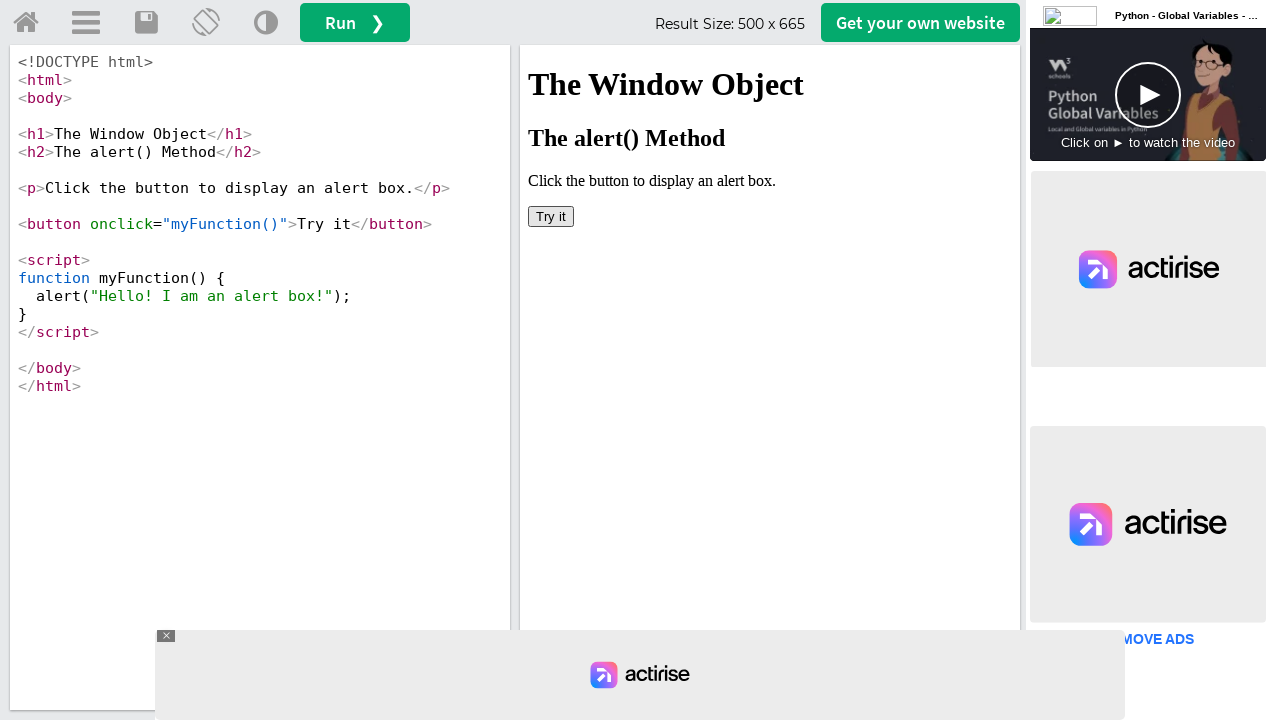